Searches for products containing "ro" and adds all matching products to the cart

Starting URL: https://rahulshettyacademy.com/seleniumPractise/#/

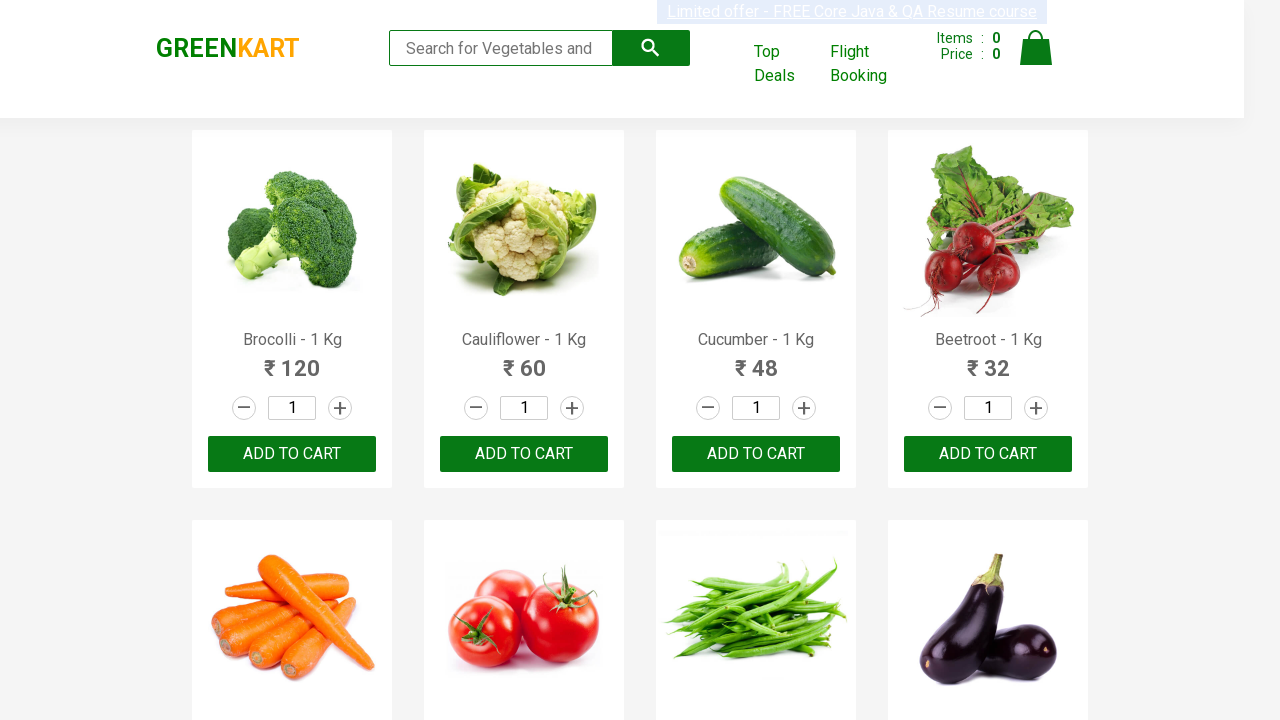

Filled search field with 'ro' to find products on .search-keyword
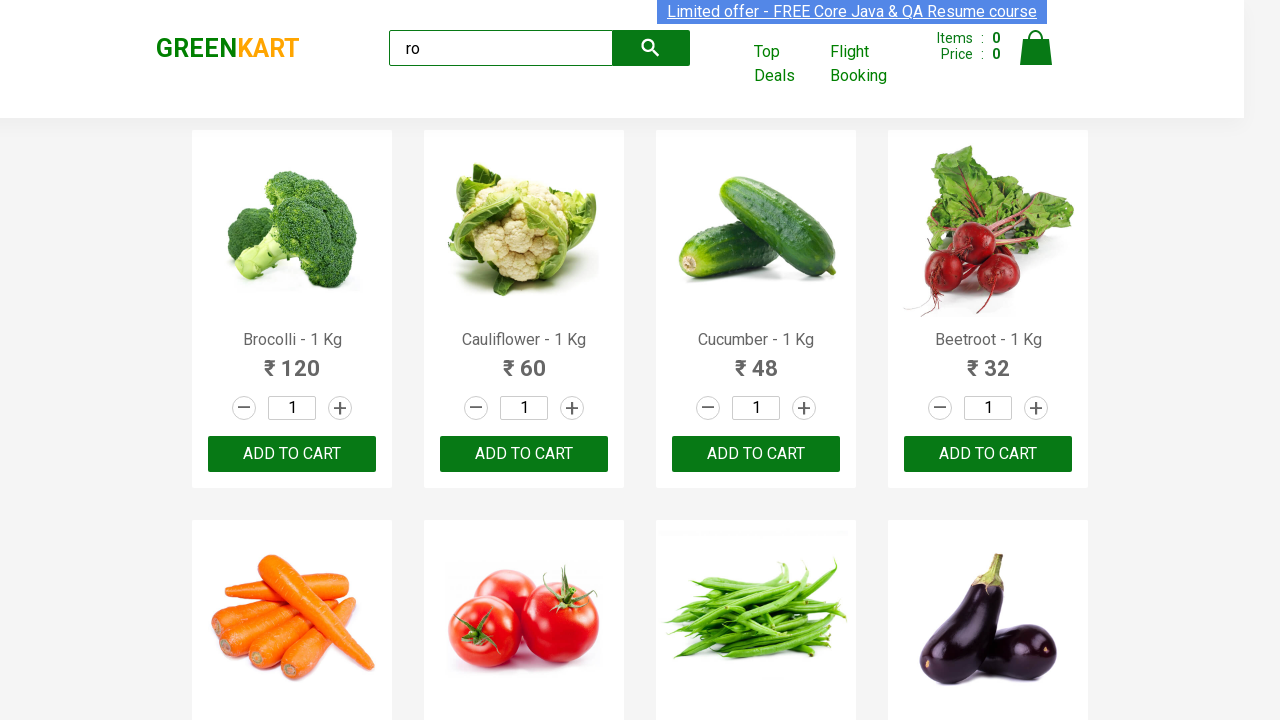

Products filtered and loaded on page
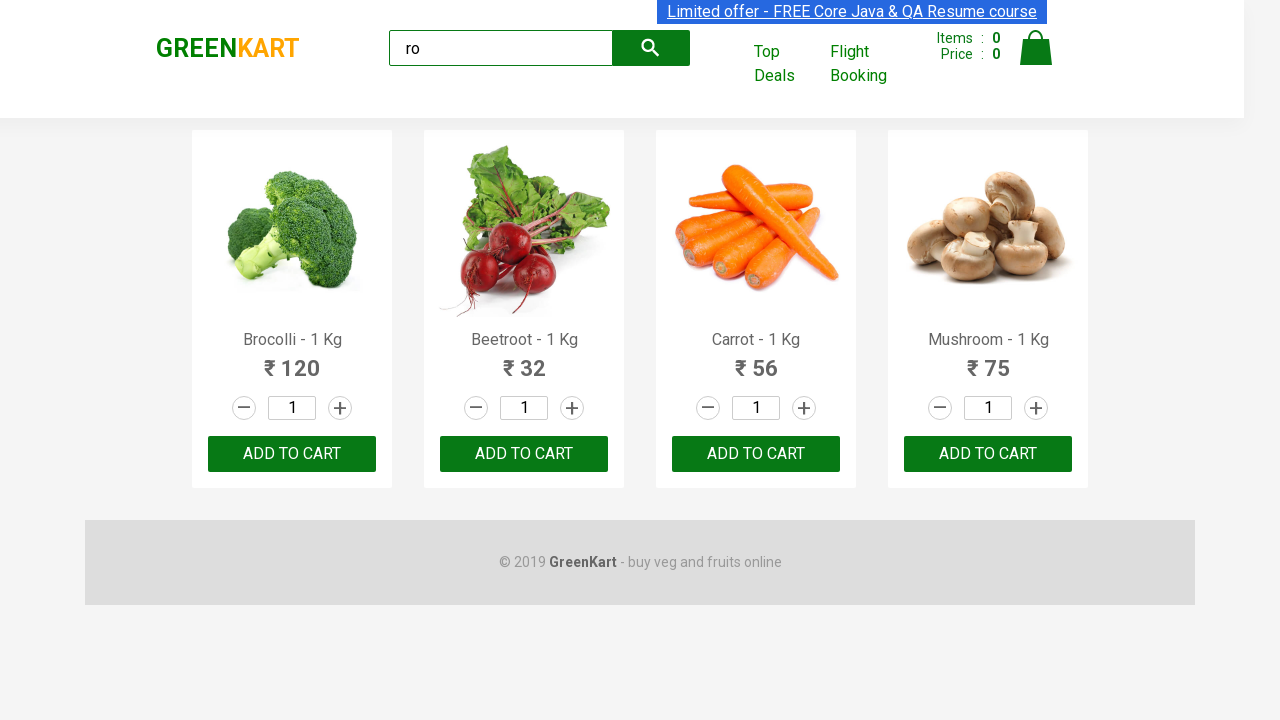

Located 4 add to cart buttons for matching products
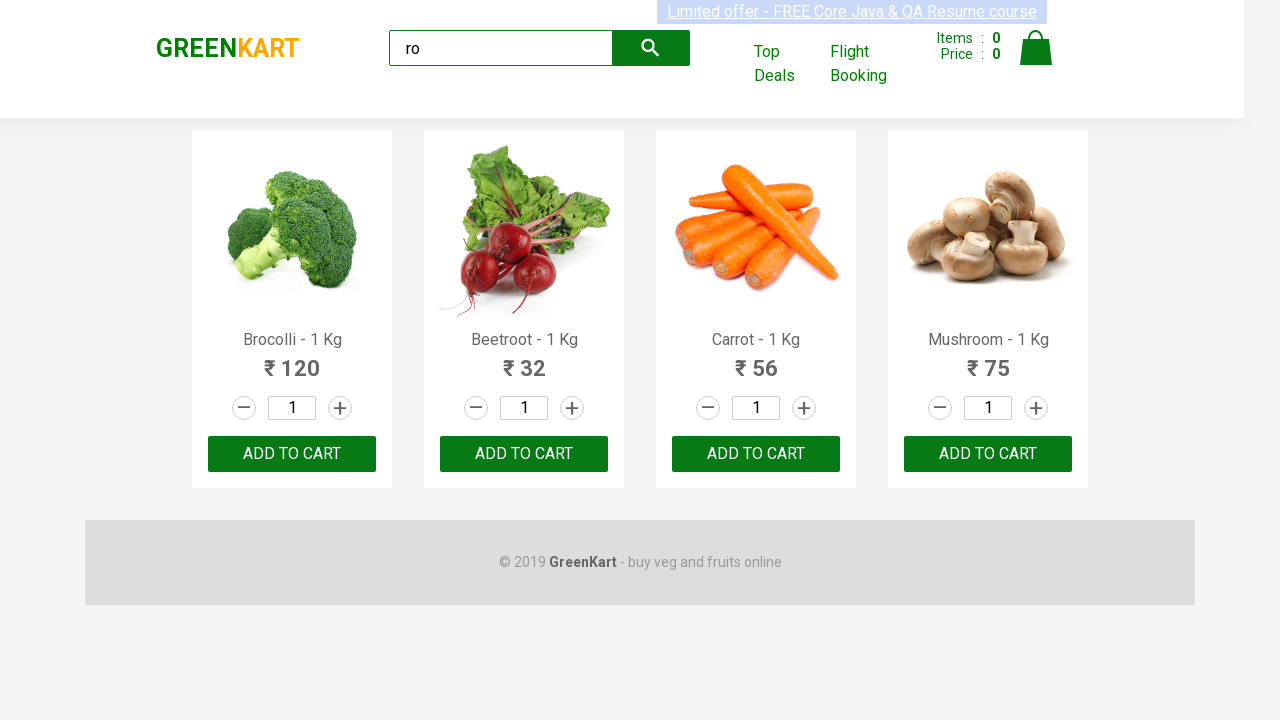

Clicked add to cart button for a matching product at (292, 454) on .products .product-action > button >> nth=0
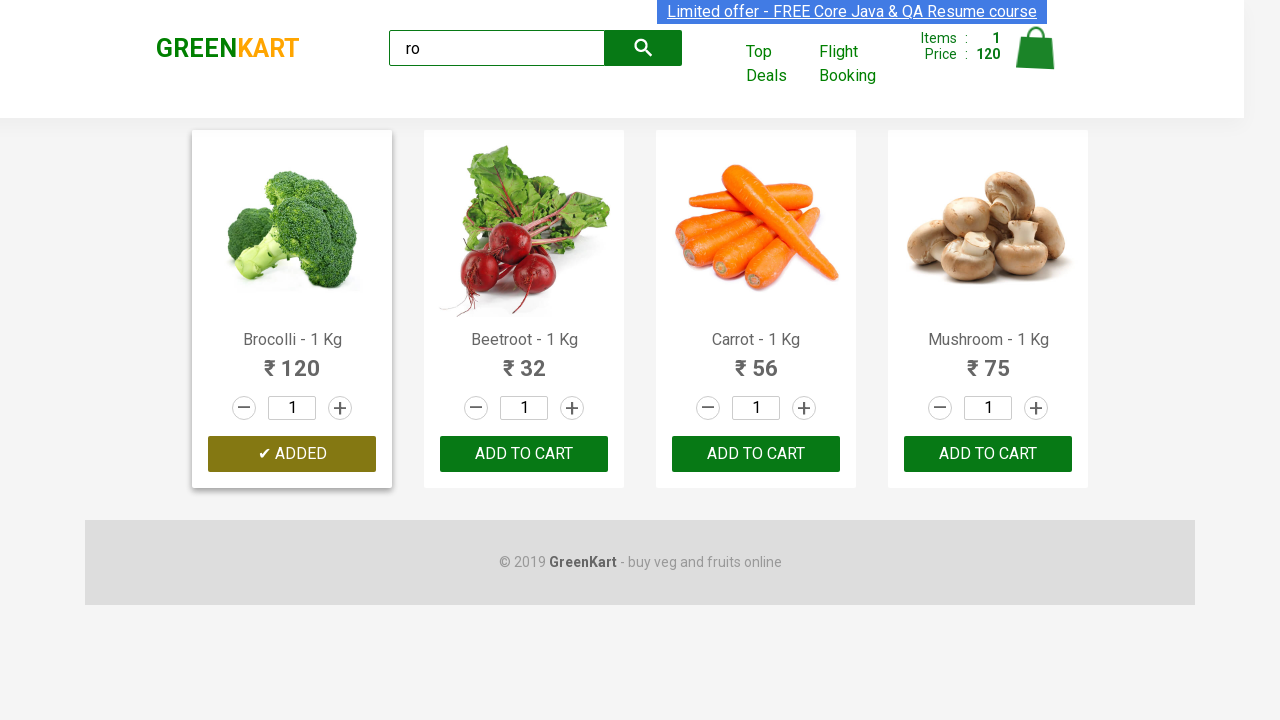

Clicked add to cart button for a matching product at (524, 454) on .products .product-action > button >> nth=1
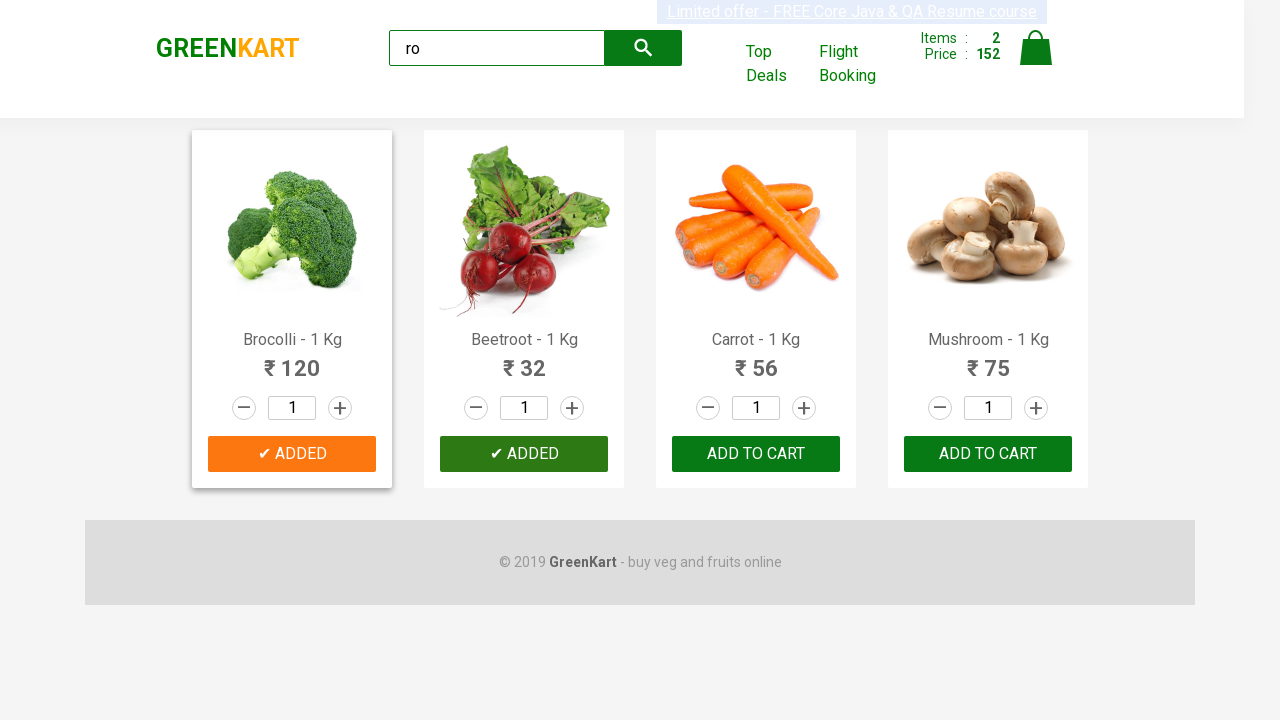

Clicked add to cart button for a matching product at (756, 454) on .products .product-action > button >> nth=2
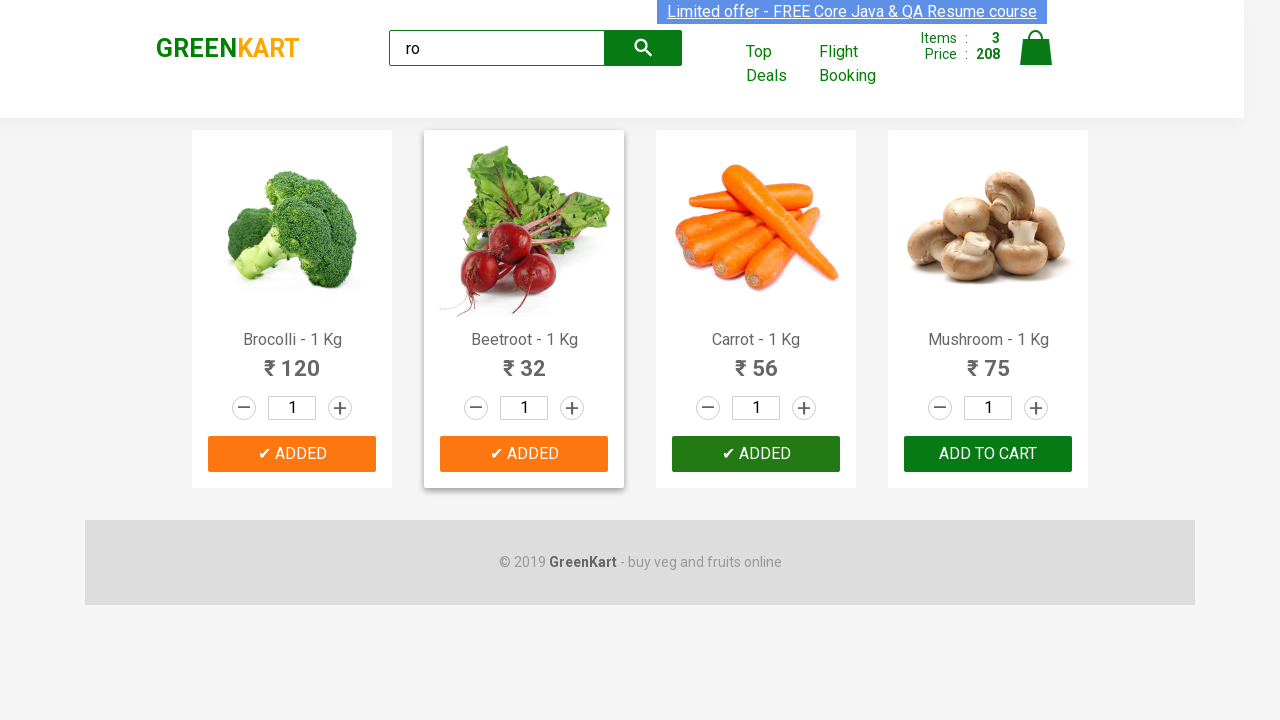

Clicked add to cart button for a matching product at (988, 454) on .products .product-action > button >> nth=3
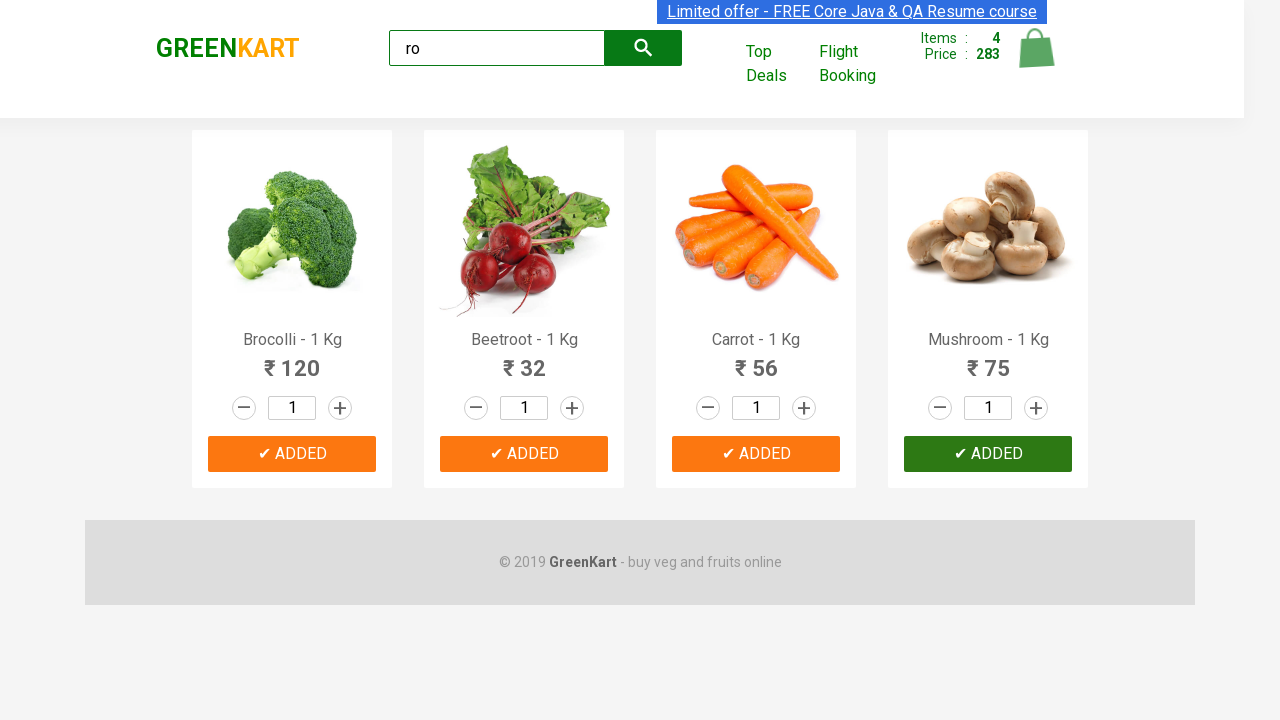

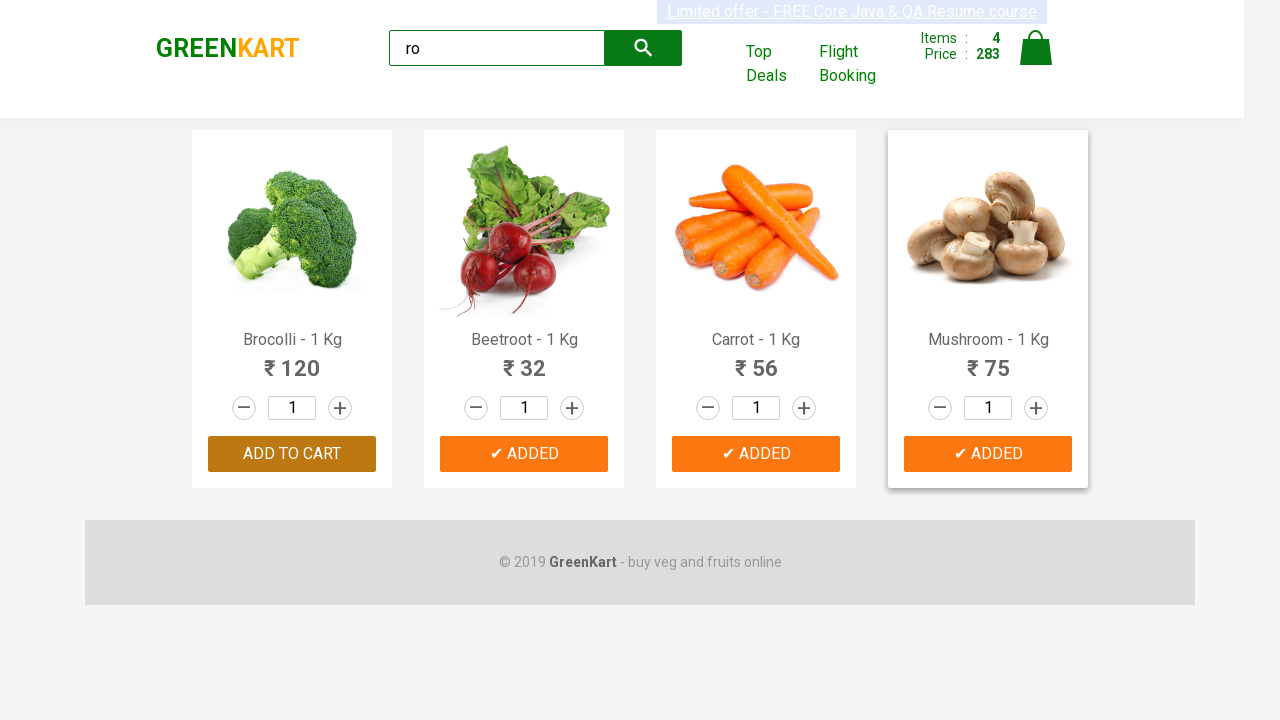